Solves a math captcha by calculating a formula based on a displayed value, fills the answer, checks checkboxes, and submits the form

Starting URL: https://suninjuly.github.io/math.html

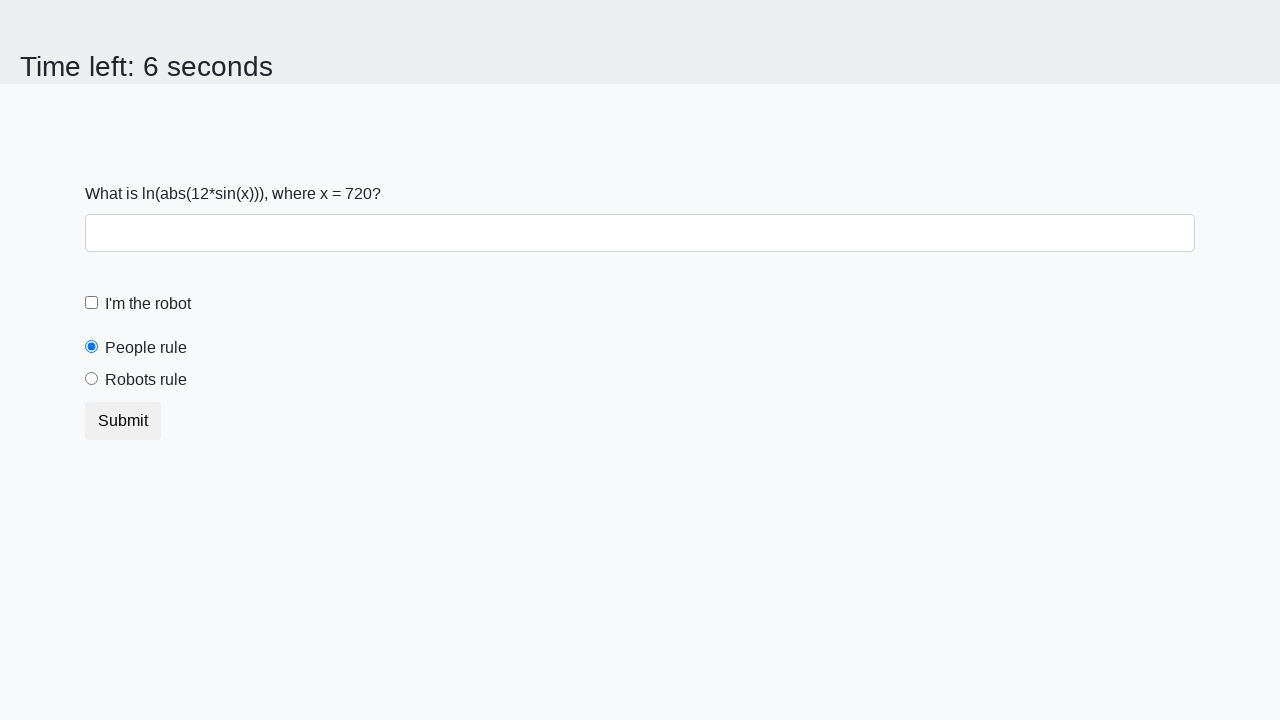

Located the input value element
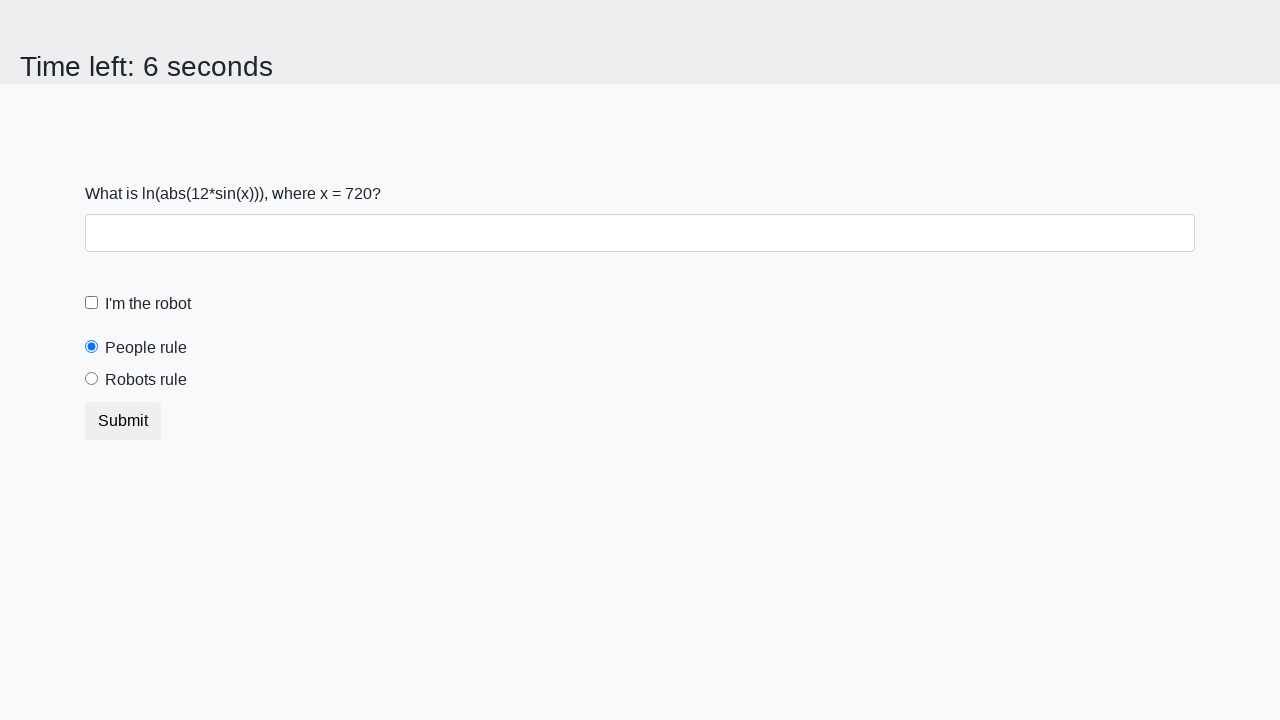

Retrieved the math formula value from the page
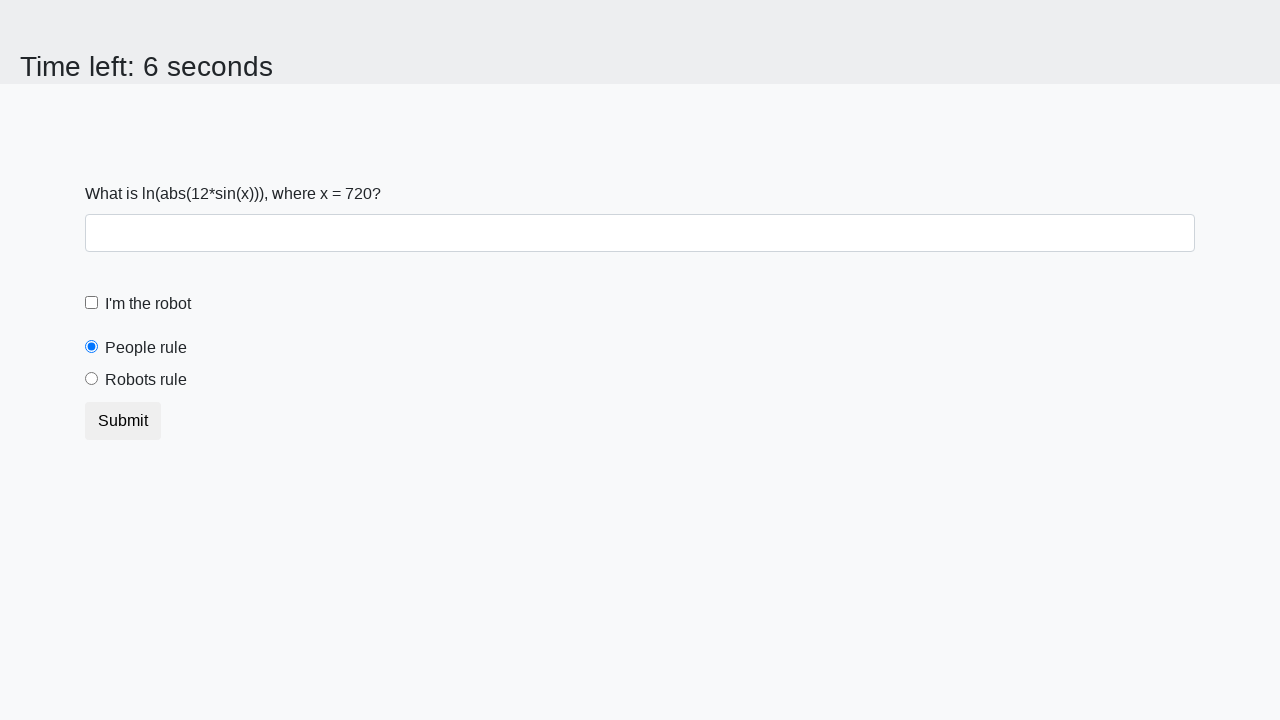

Calculated the answer: 1.8762324039004032
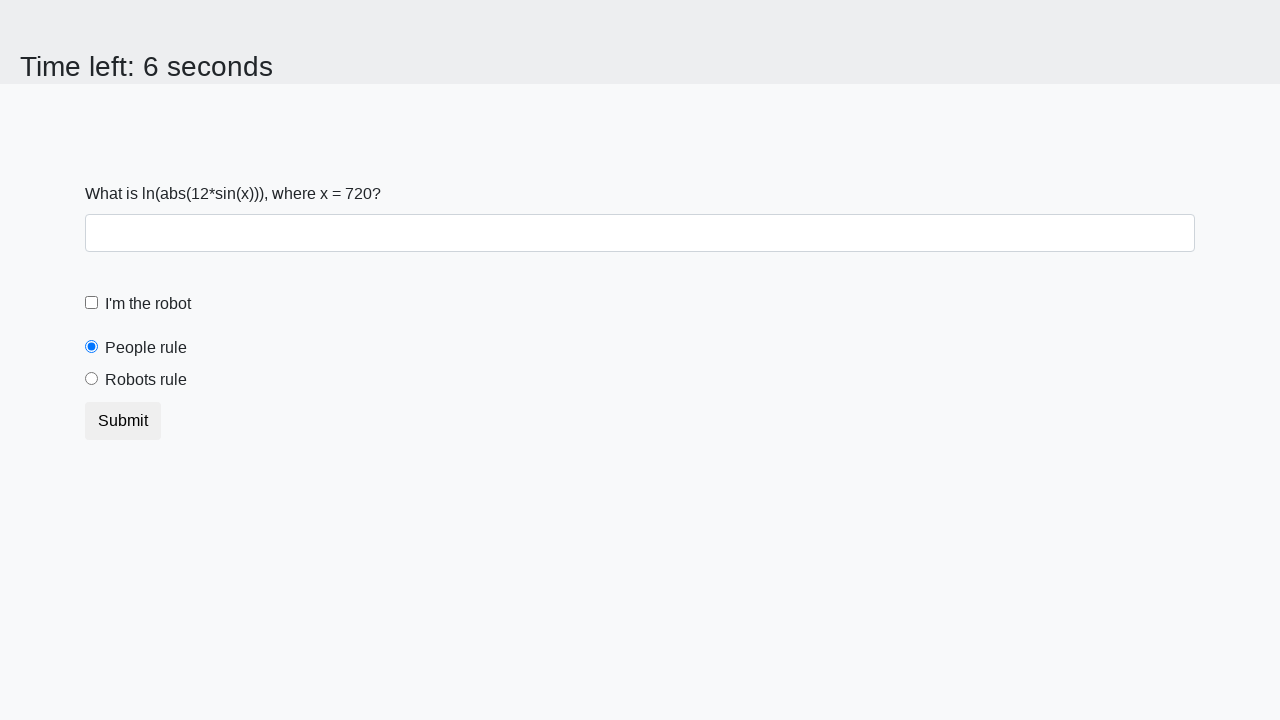

Filled the answer field with calculated result on input[type="text"]
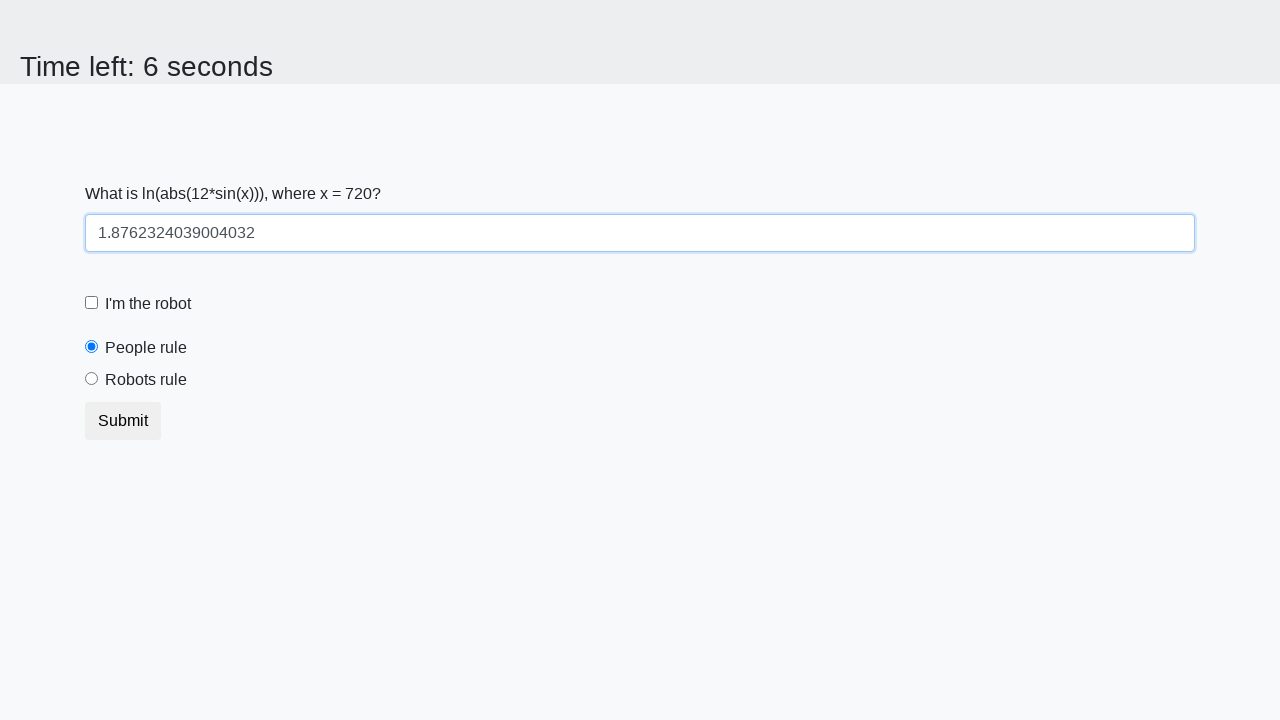

Checked the 'I am a robot' checkbox at (148, 304) on .form-check-label
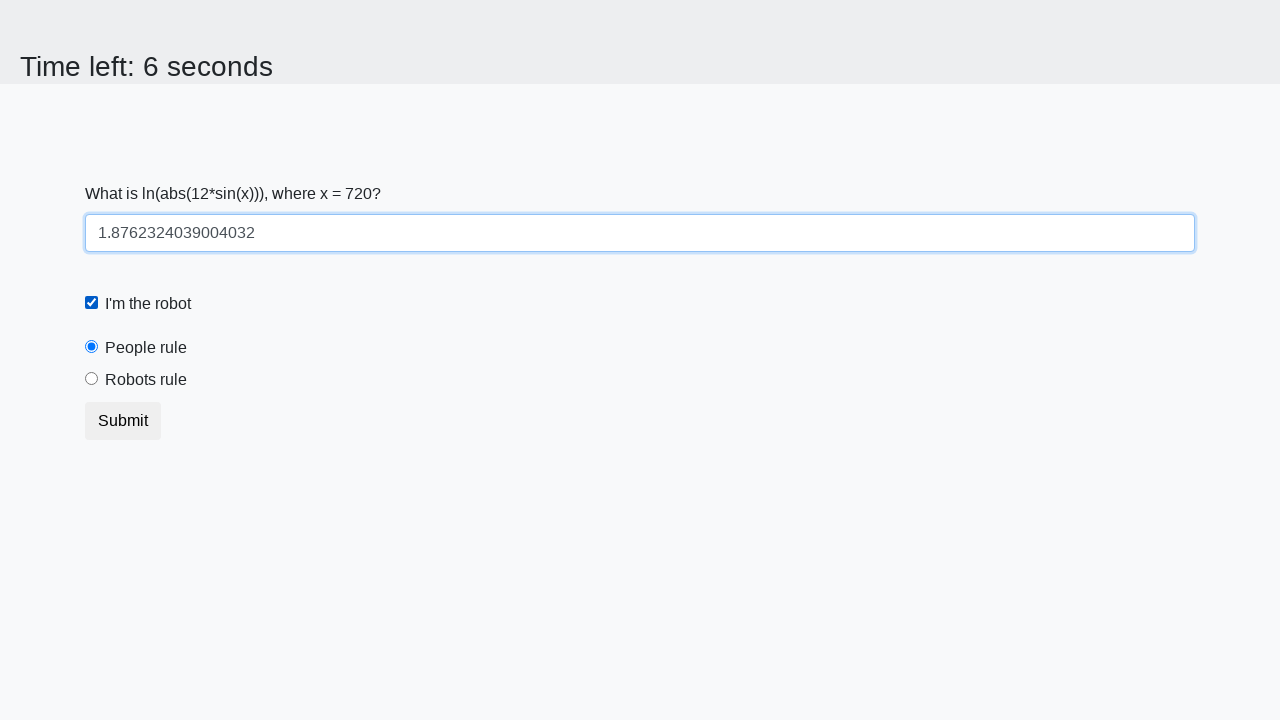

Checked the 'Robots rule' checkbox at (146, 380) on [for="robotsRule"]
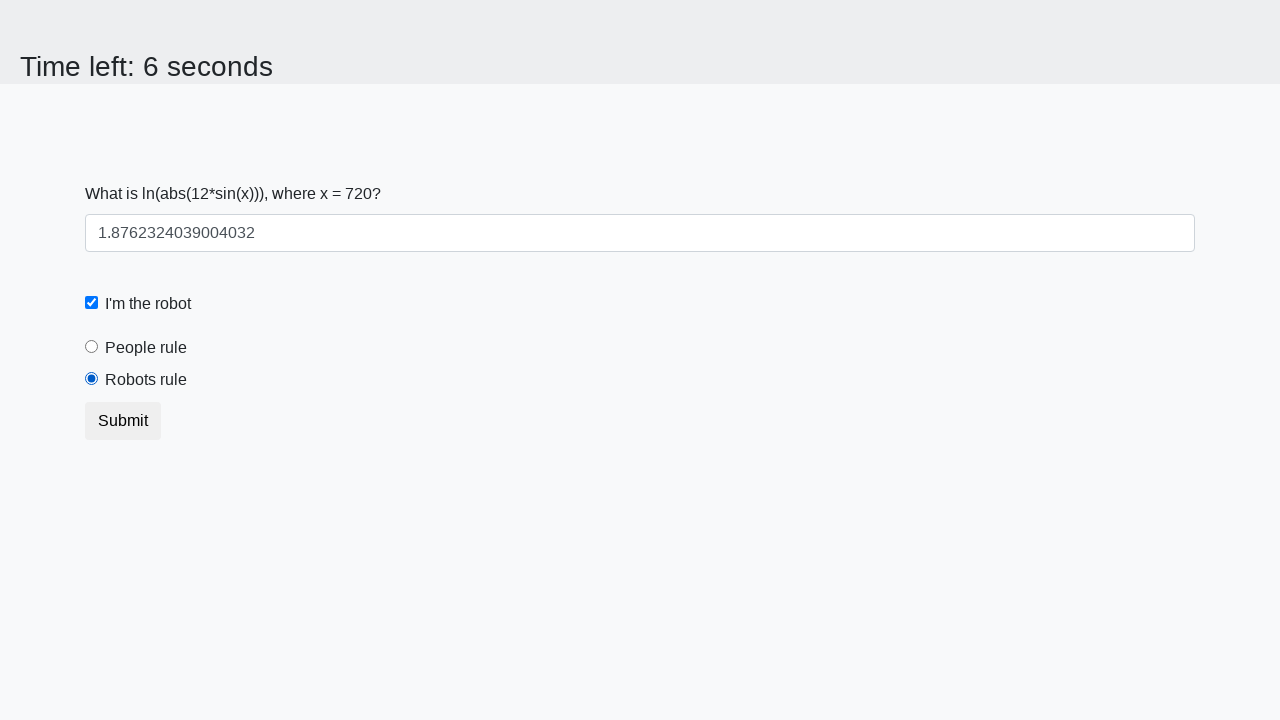

Clicked the submit button to submit the form at (123, 421) on button
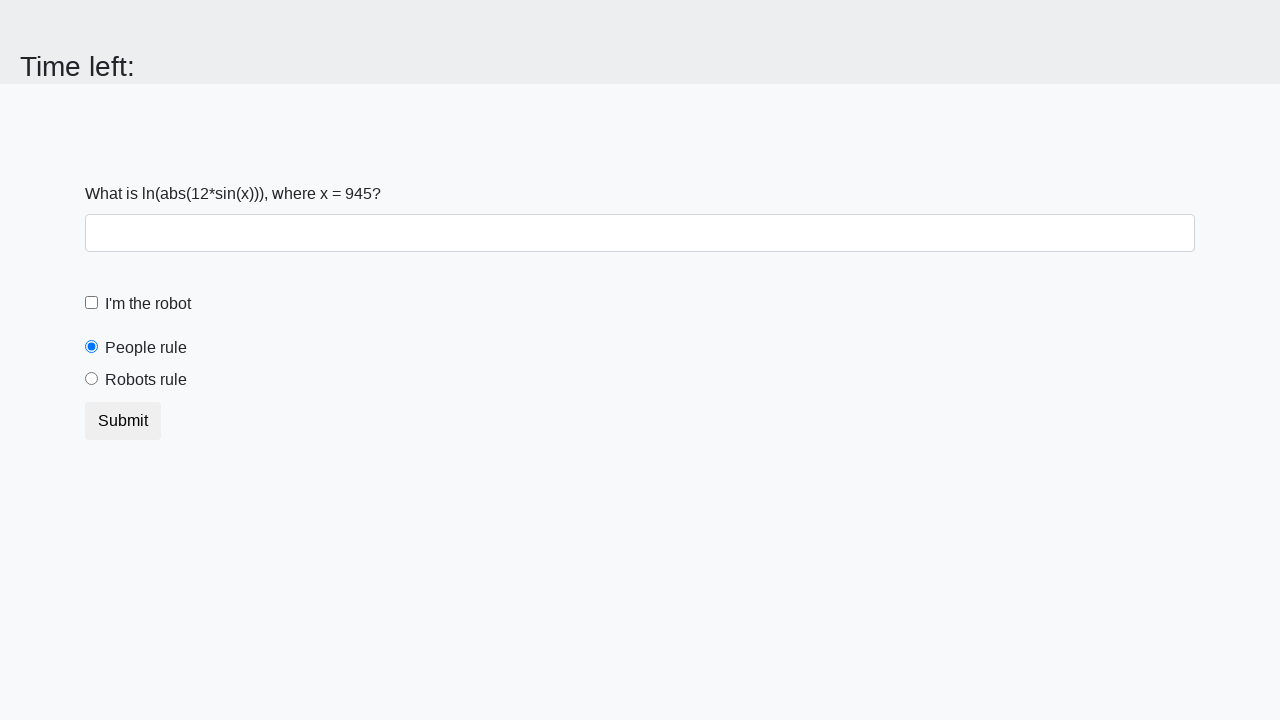

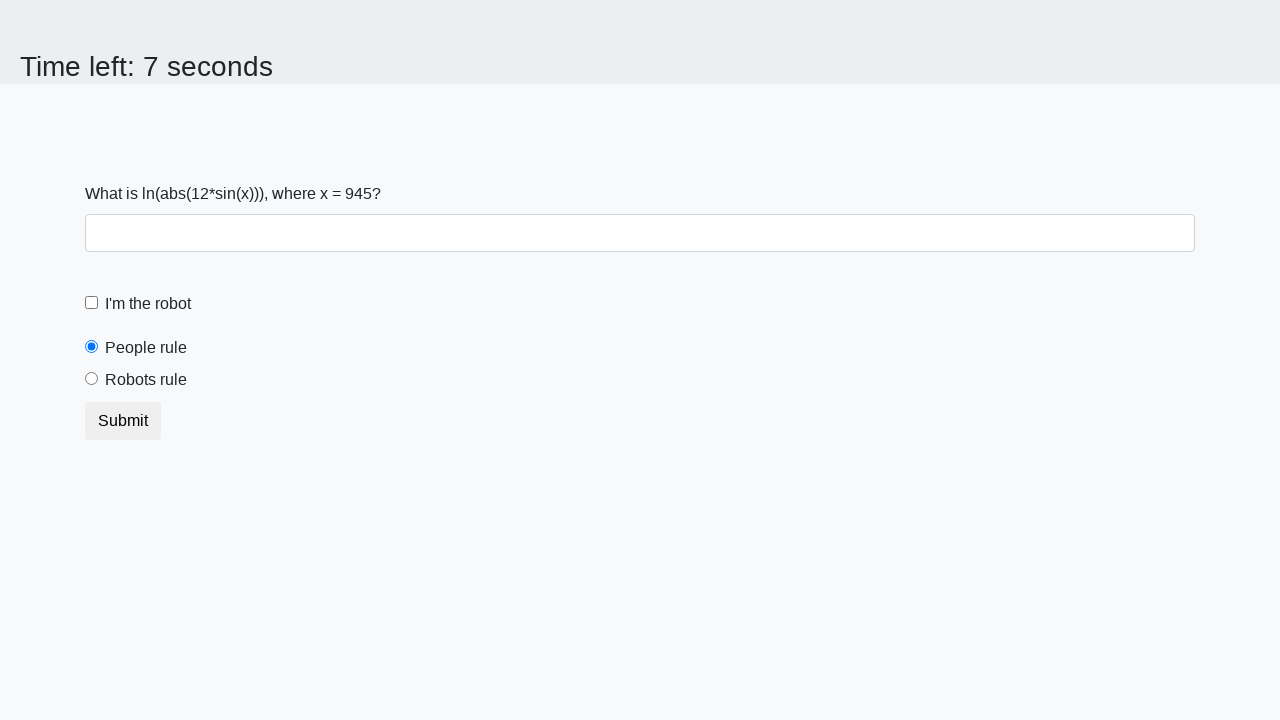